Tests page refresh functionality by navigating to RedBus homepage and performing a page refresh

Starting URL: https://www.redbus.in/

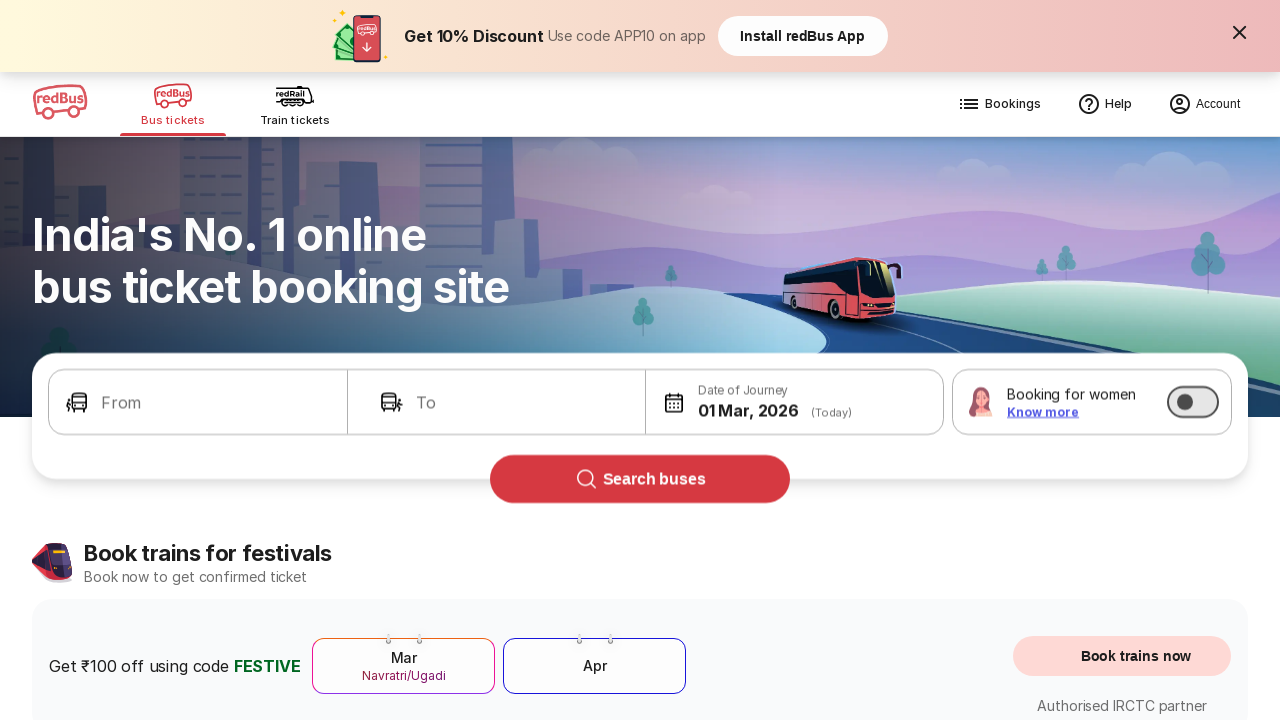

RedBus homepage loaded - DOM content interactive
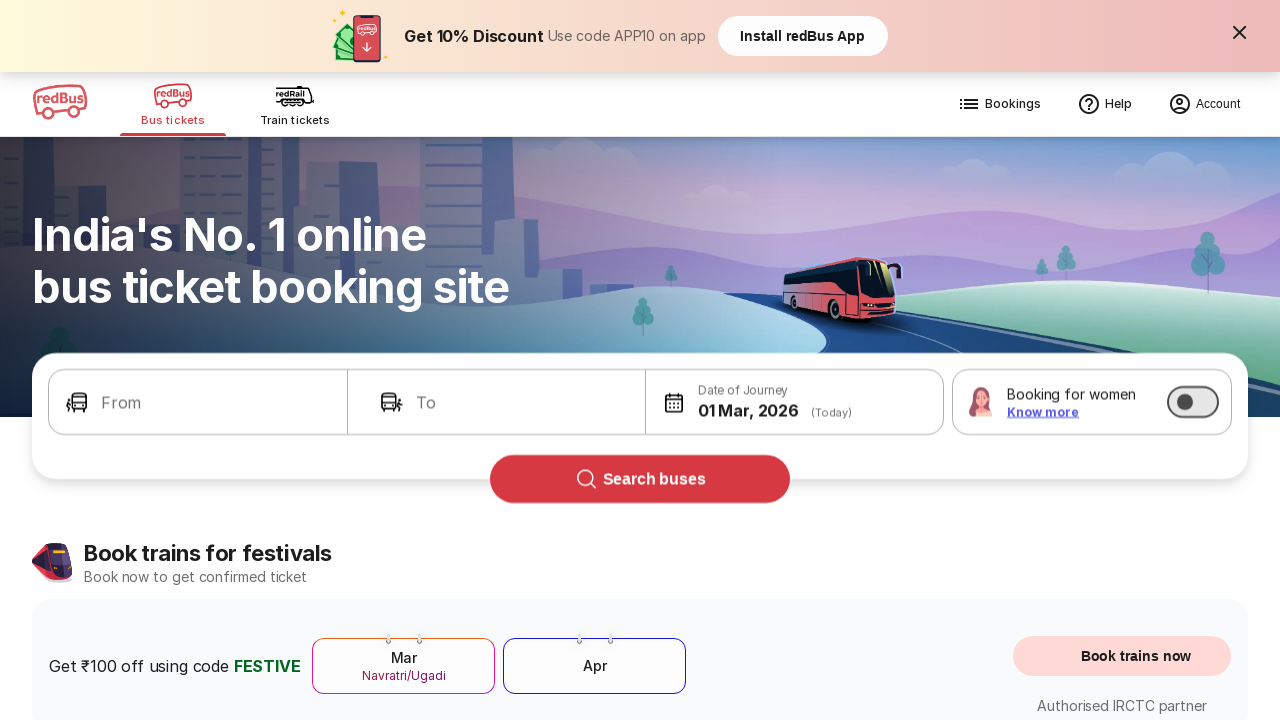

Page refresh initiated
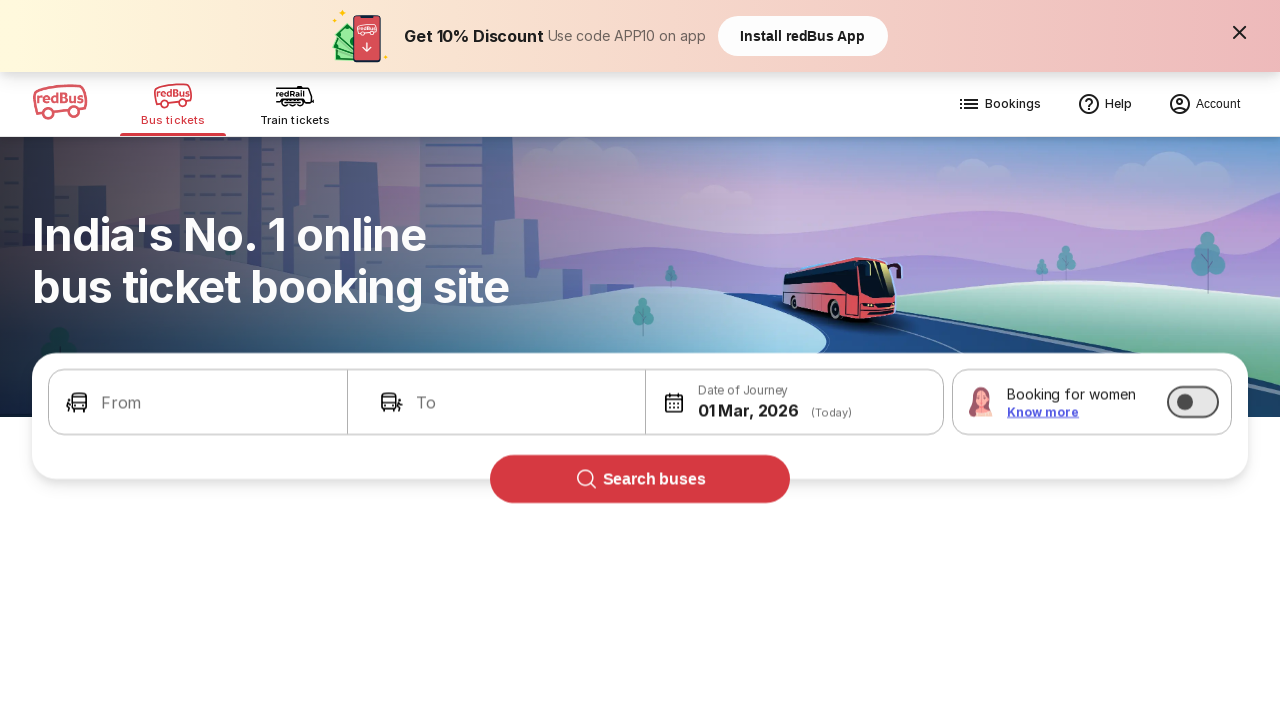

Page refresh completed - DOM content loaded
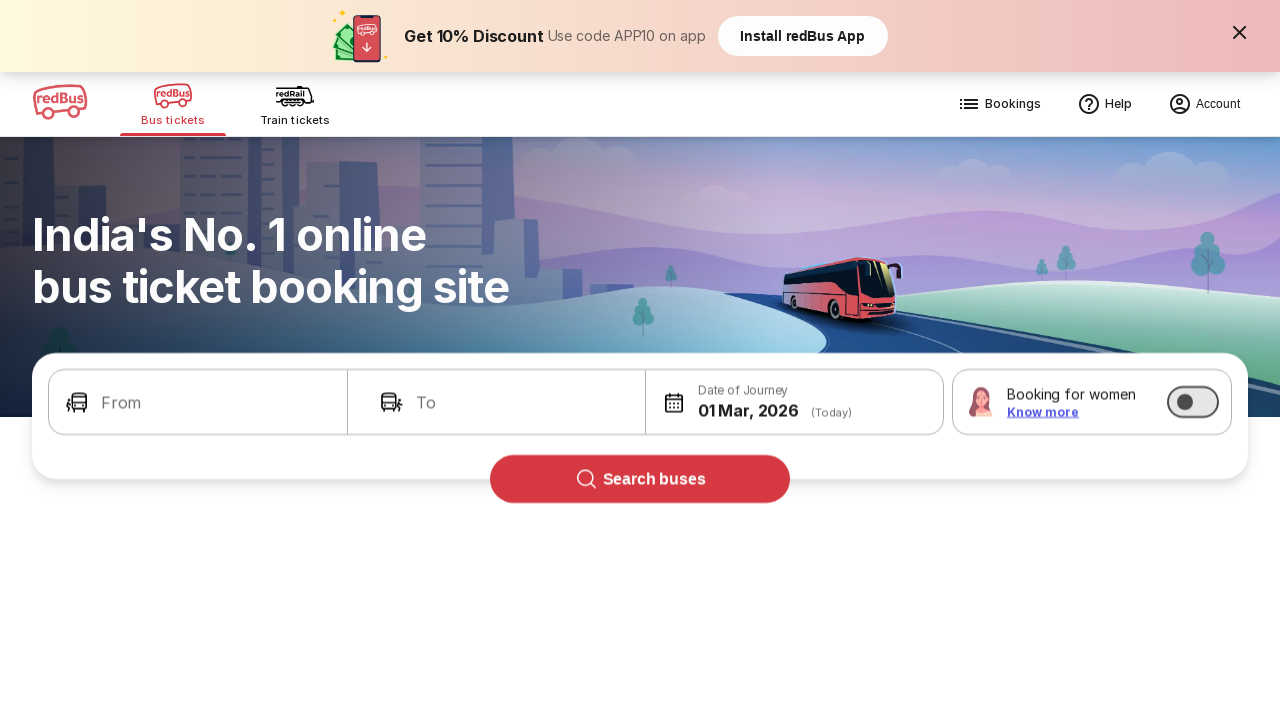

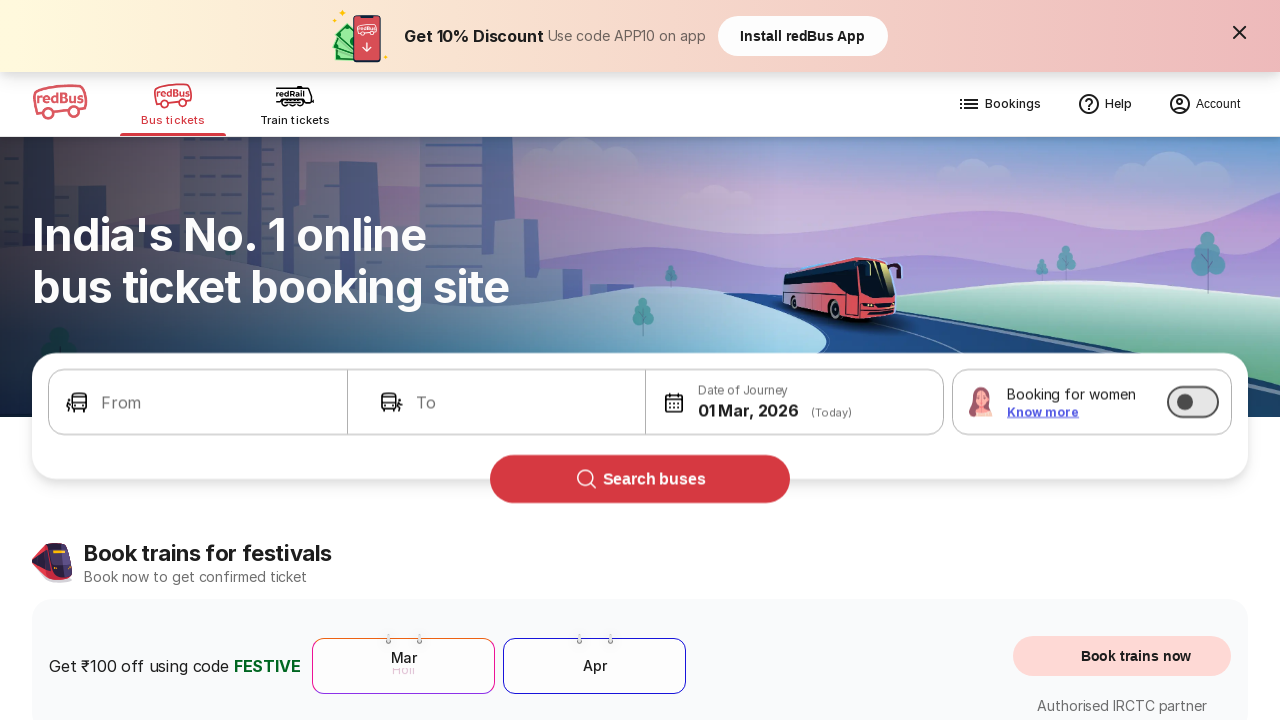